Tests a registration form by filling in personal information fields (name, surname, email, phone, address) and submitting the form, then verifies the success message.

Starting URL: http://suninjuly.github.io/registration1.html

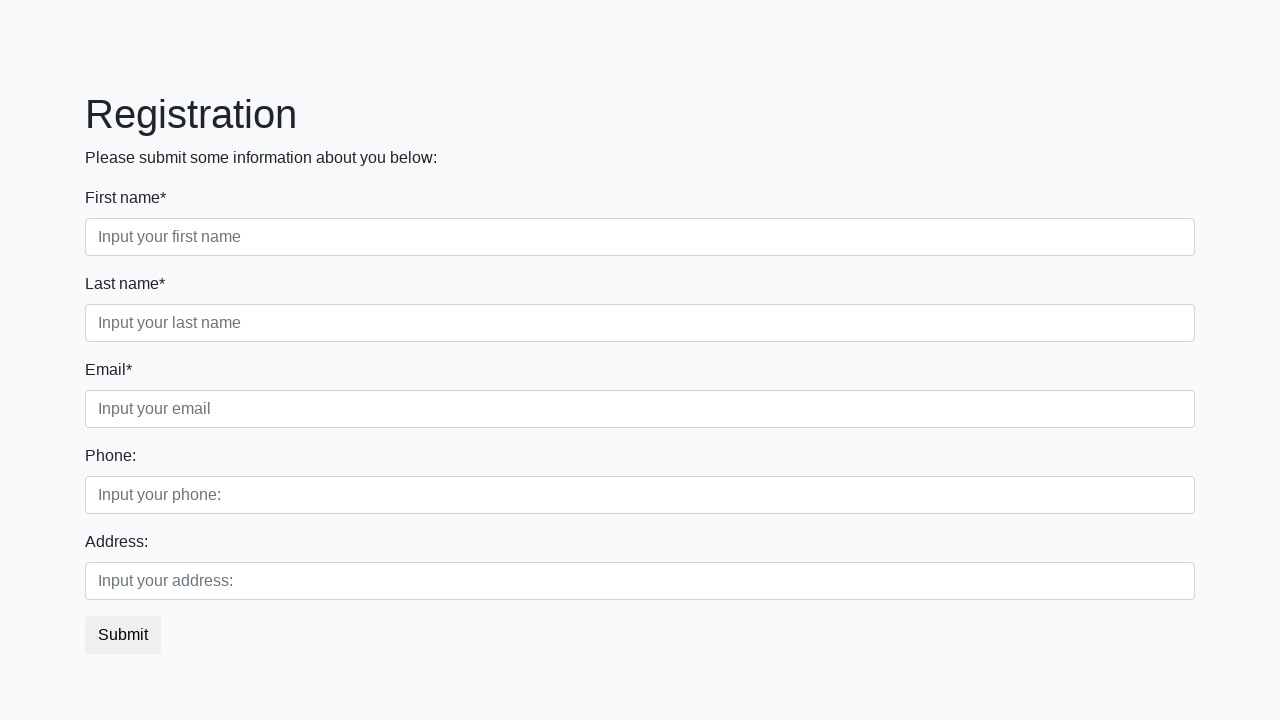

Filled first name field with 'Marcus' on //div[@class="first_block"]/div[@class="form-group first_class"]/input
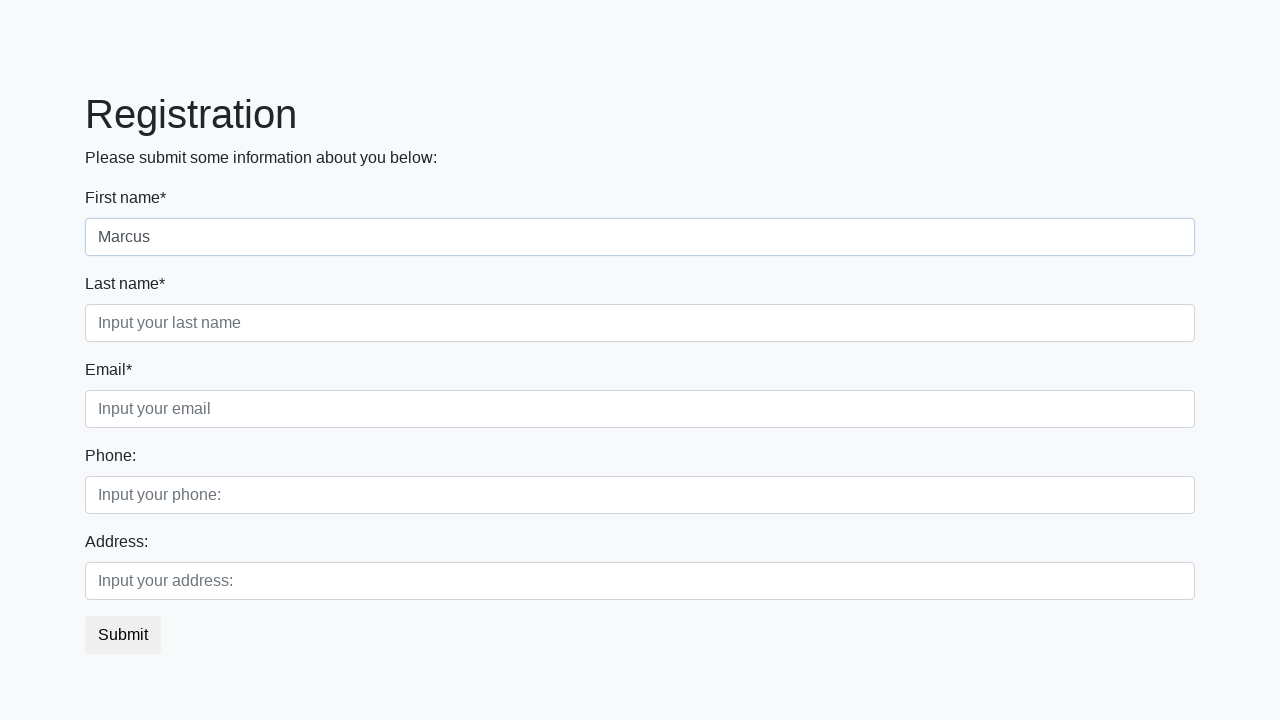

Filled last name field with 'Thompson' on //div[@class="first_block"]/div[@class="form-group second_class"]/input
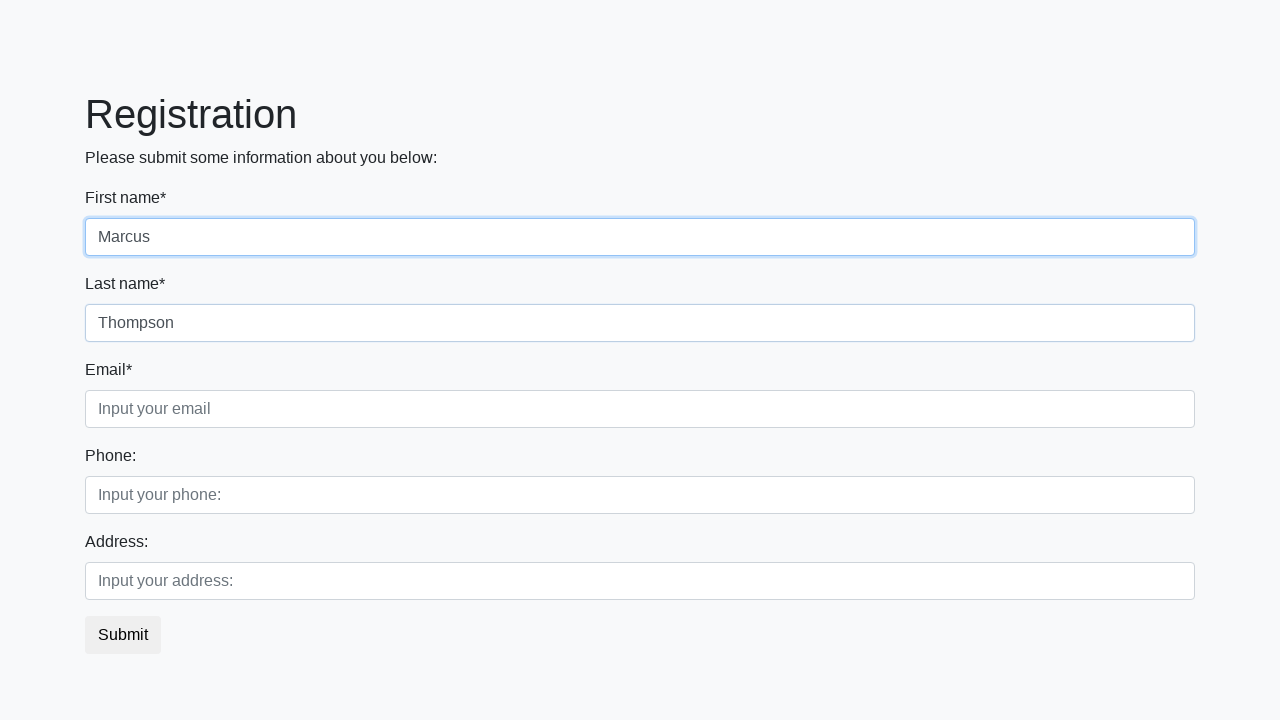

Filled email field with 'marcus.thompson@example.com' on //div[@class="first_block"]/div[@class="form-group third_class"]/input
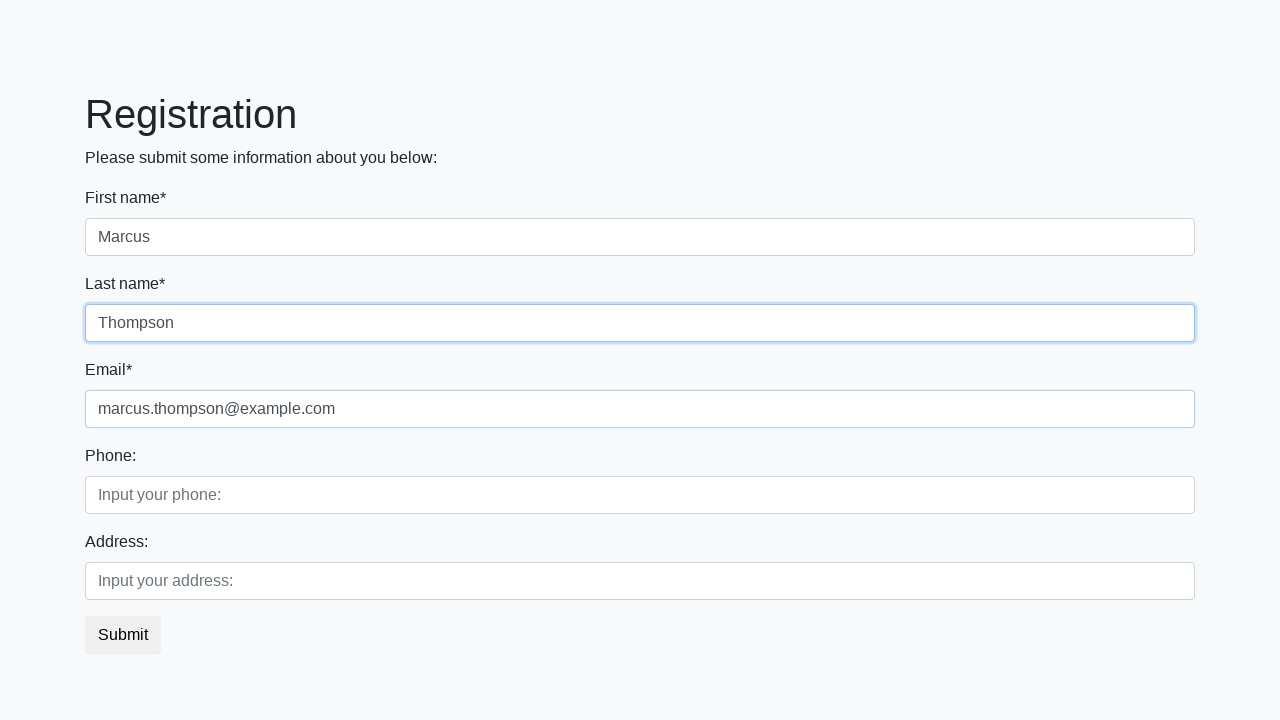

Filled phone field with '5551234567' on //div[@class="second_block"]/div[@class="form-group first_class"]/input
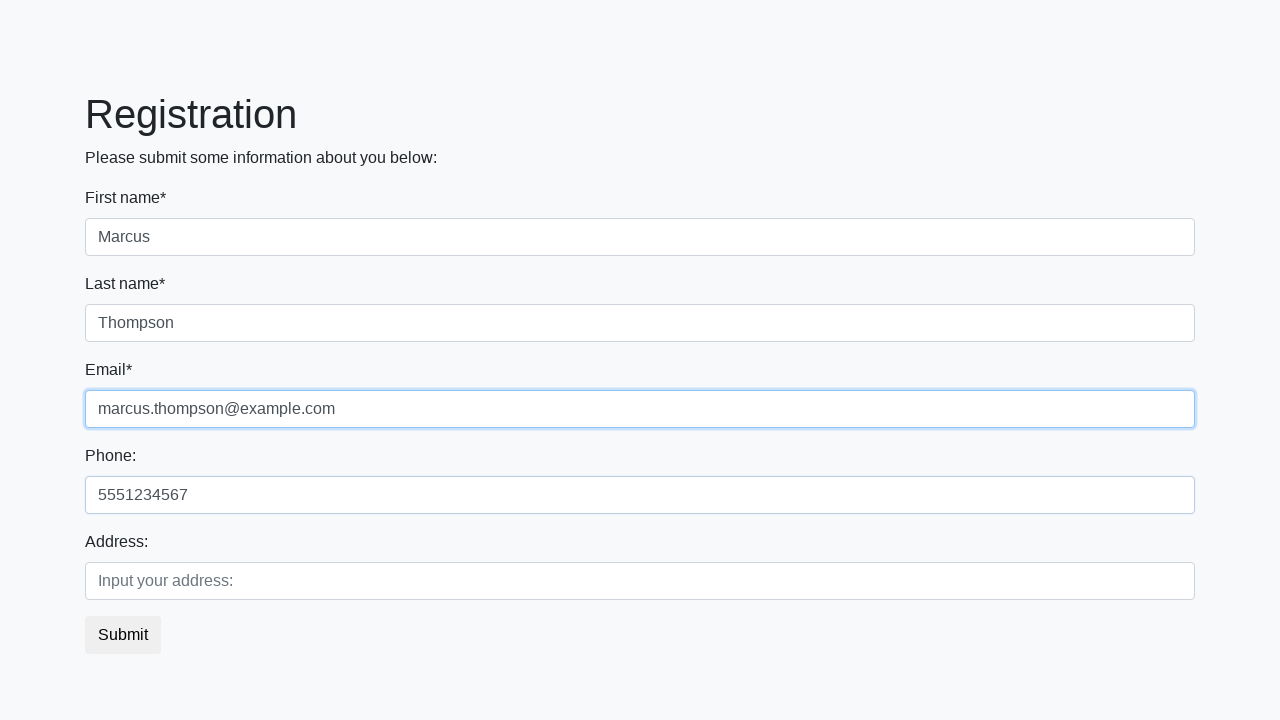

Filled address field with '123 Main Street, Apt 4B' on //div[@class="second_block"]/div[@class="form-group second_class"]/input
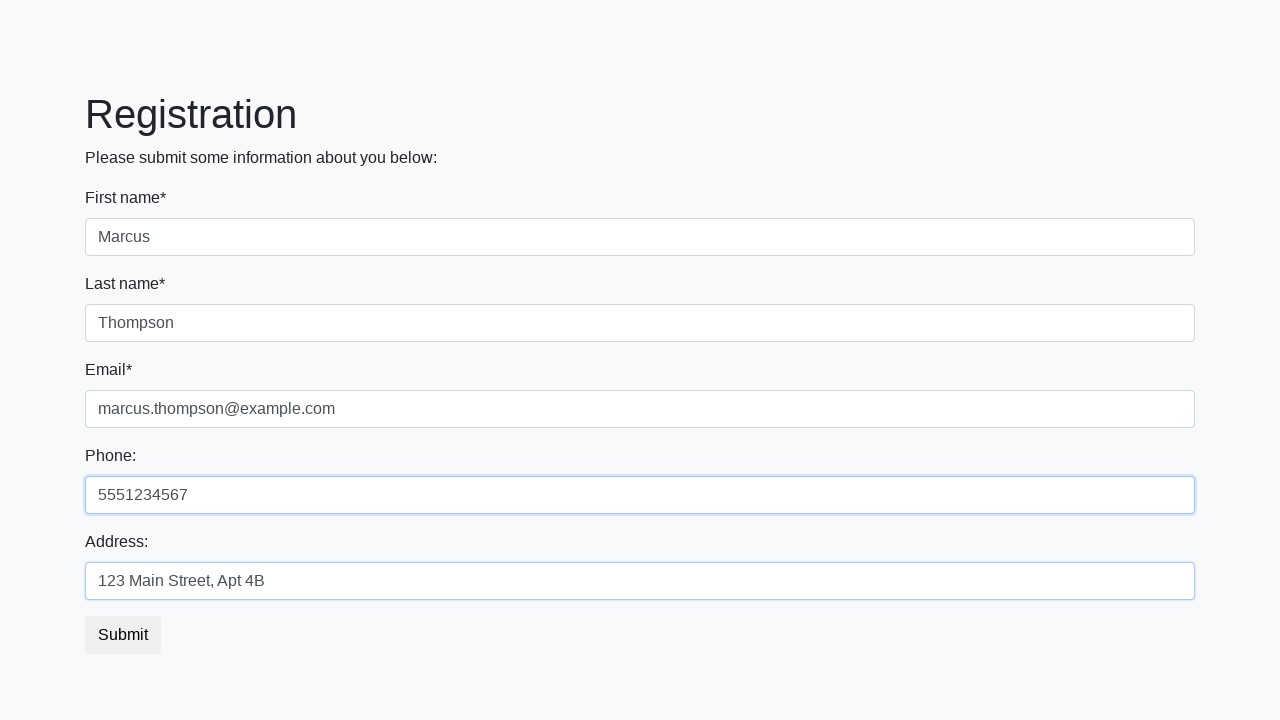

Clicked submit button to submit registration form at (123, 635) on button.btn
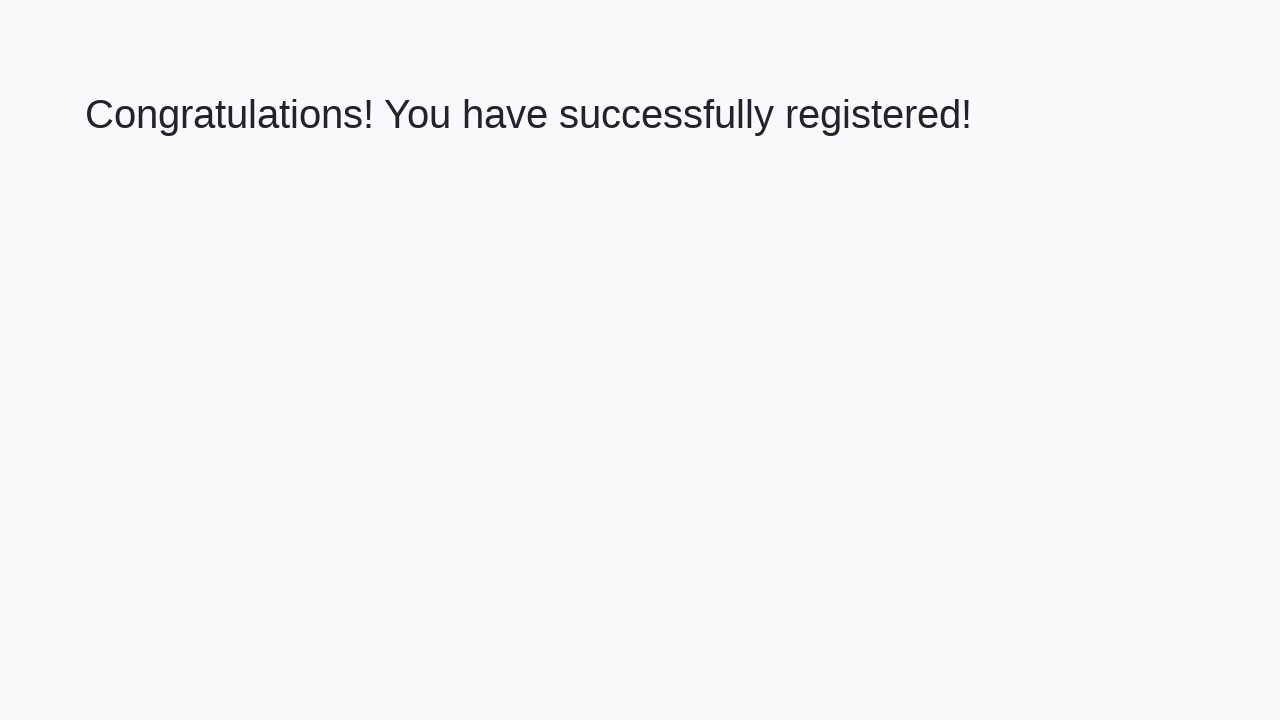

Success message appeared on the page
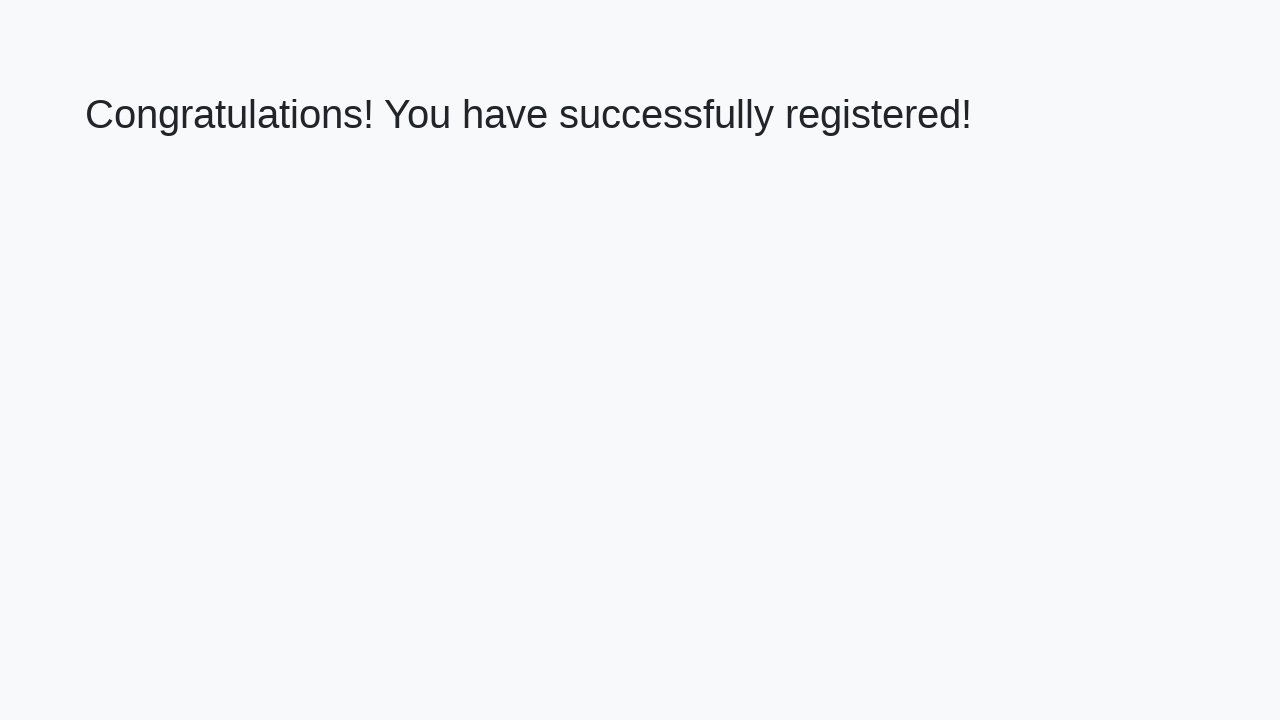

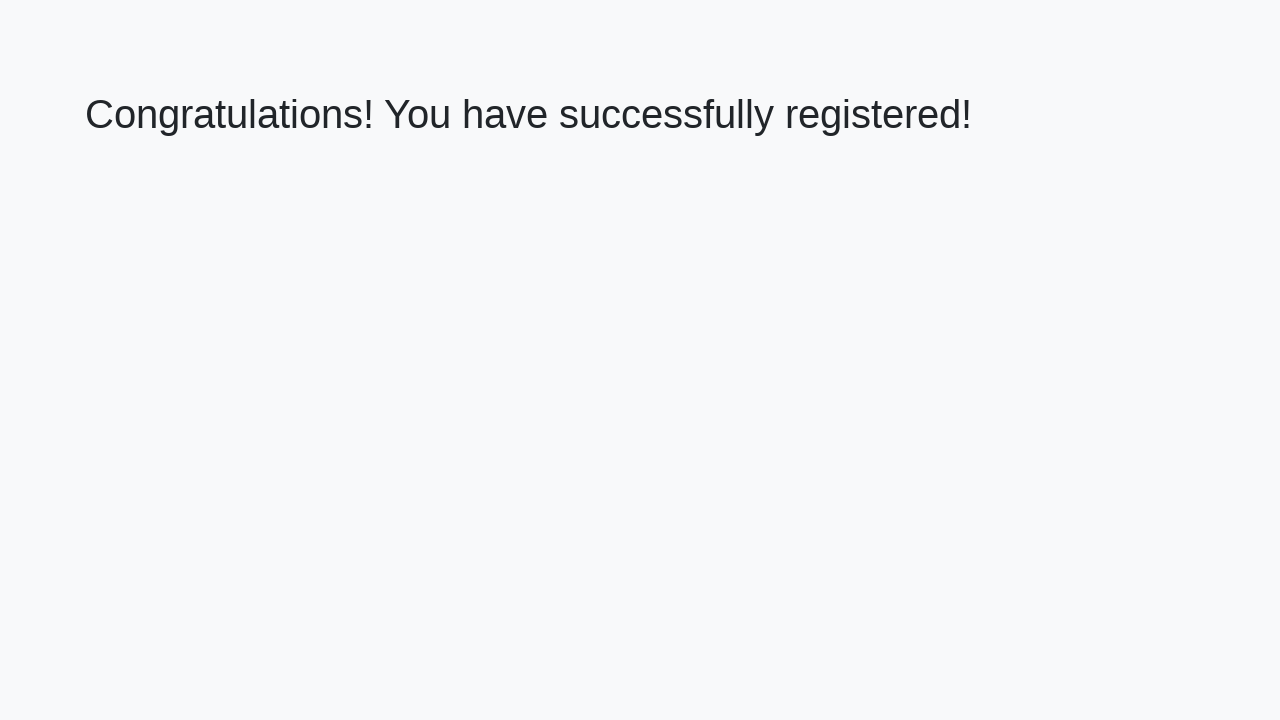